Tests horizontal slider by dragging it and verifying the resulting value

Starting URL: https://the-internet.herokuapp.com/horizontal_slider

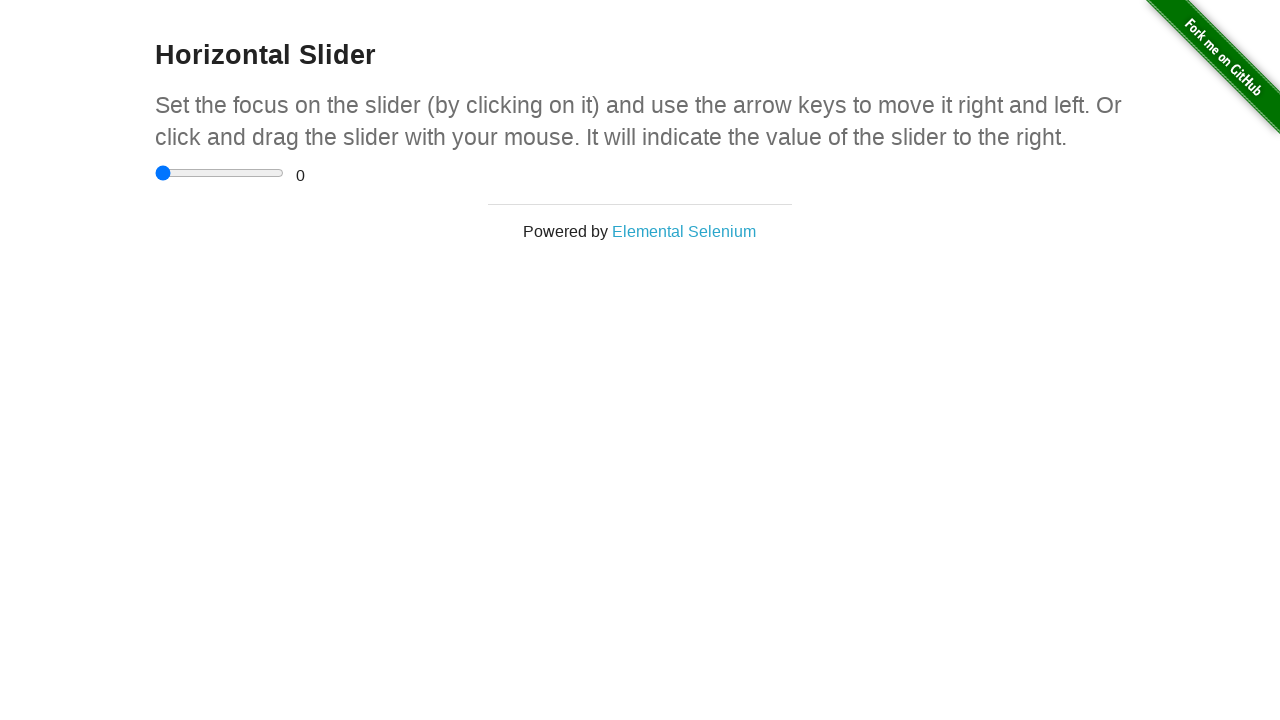

Located the horizontal slider element
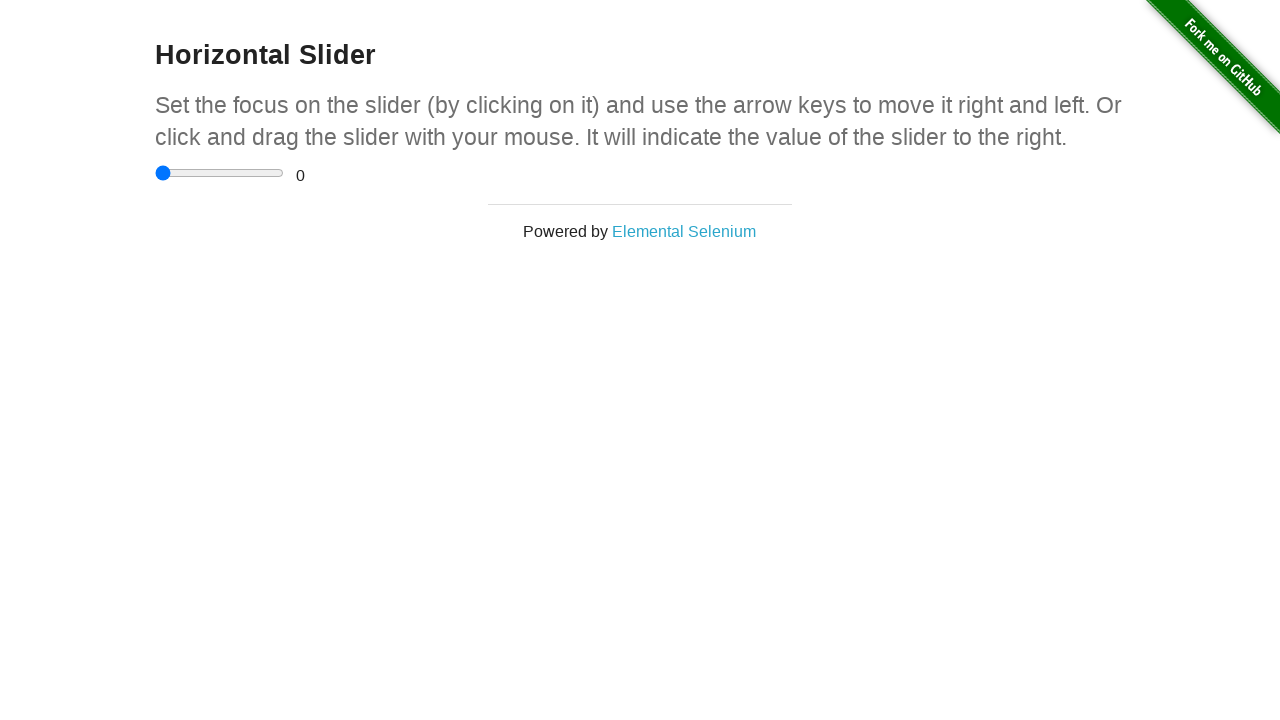

Retrieved bounding box coordinates of the slider
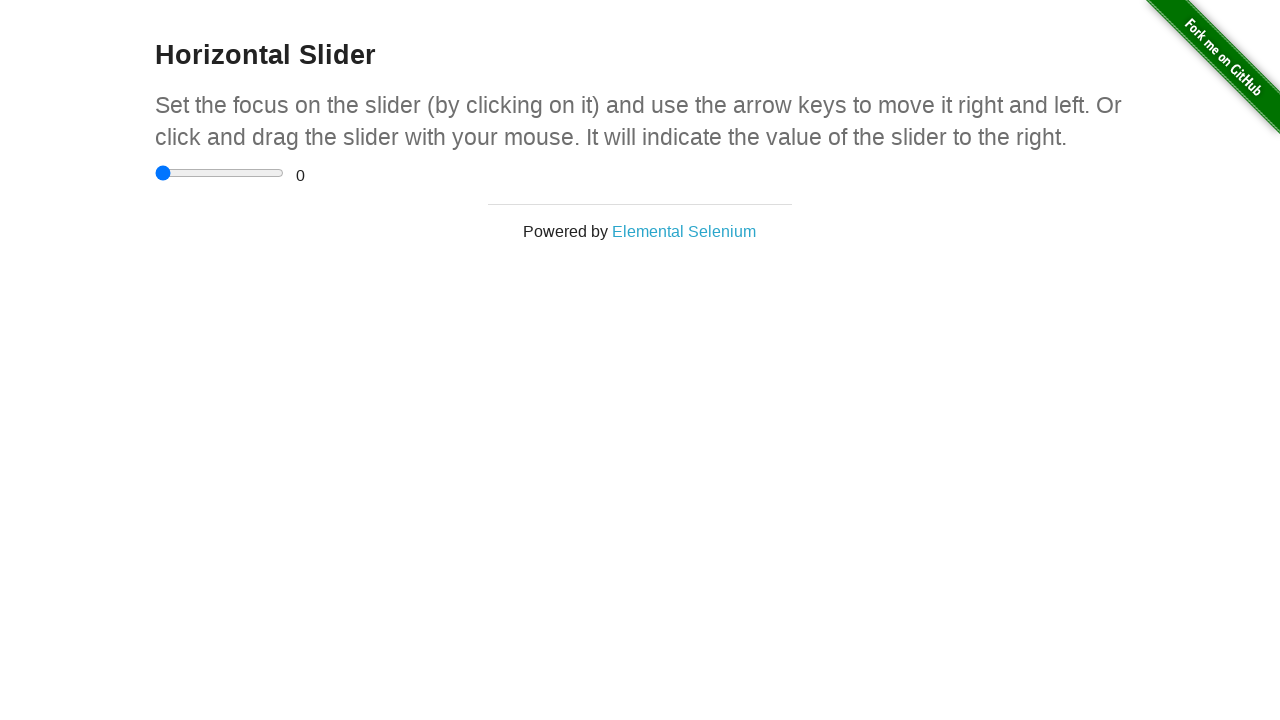

Moved mouse to center of slider at (220, 173)
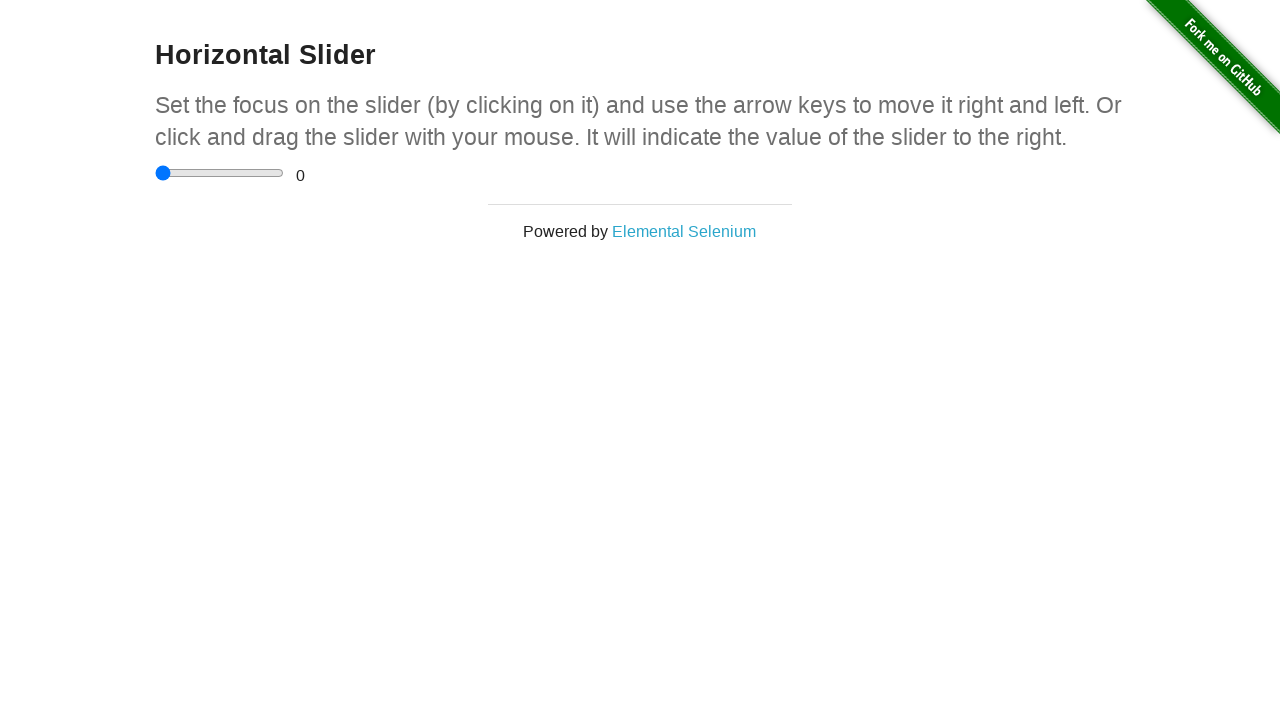

Pressed mouse button down on slider at (220, 173)
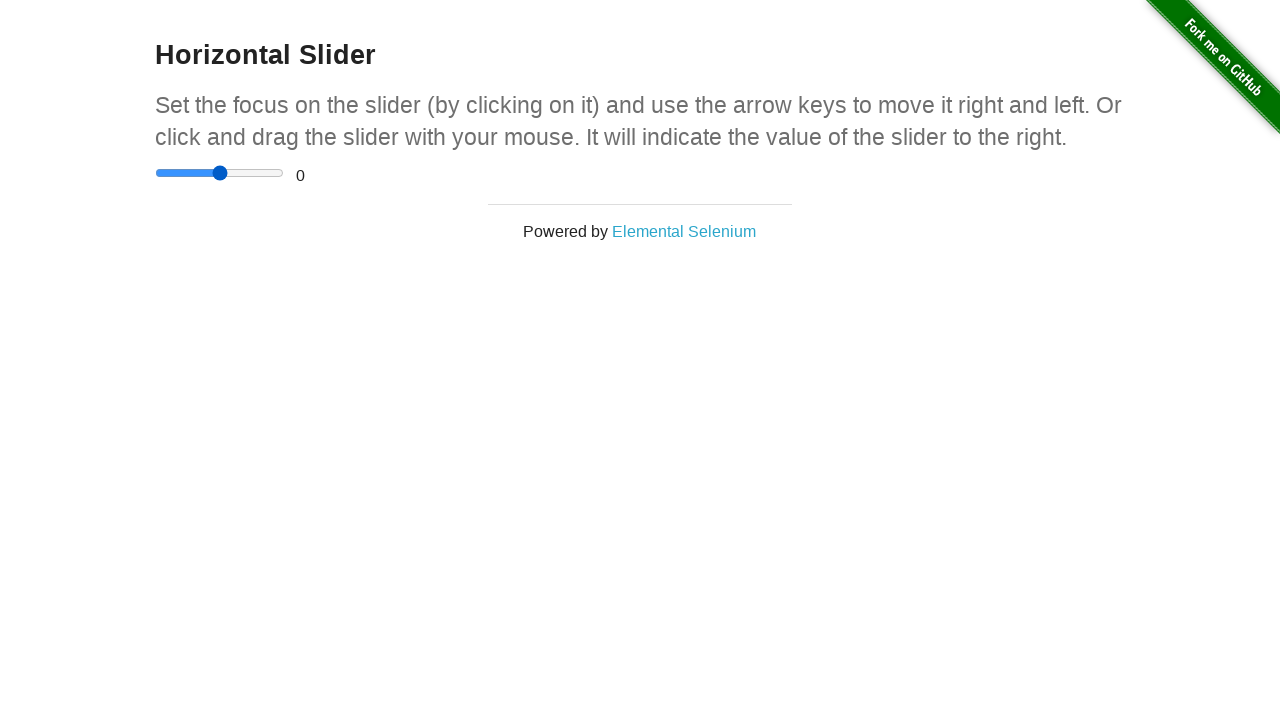

Dragged slider 50 pixels to the right at (270, 173)
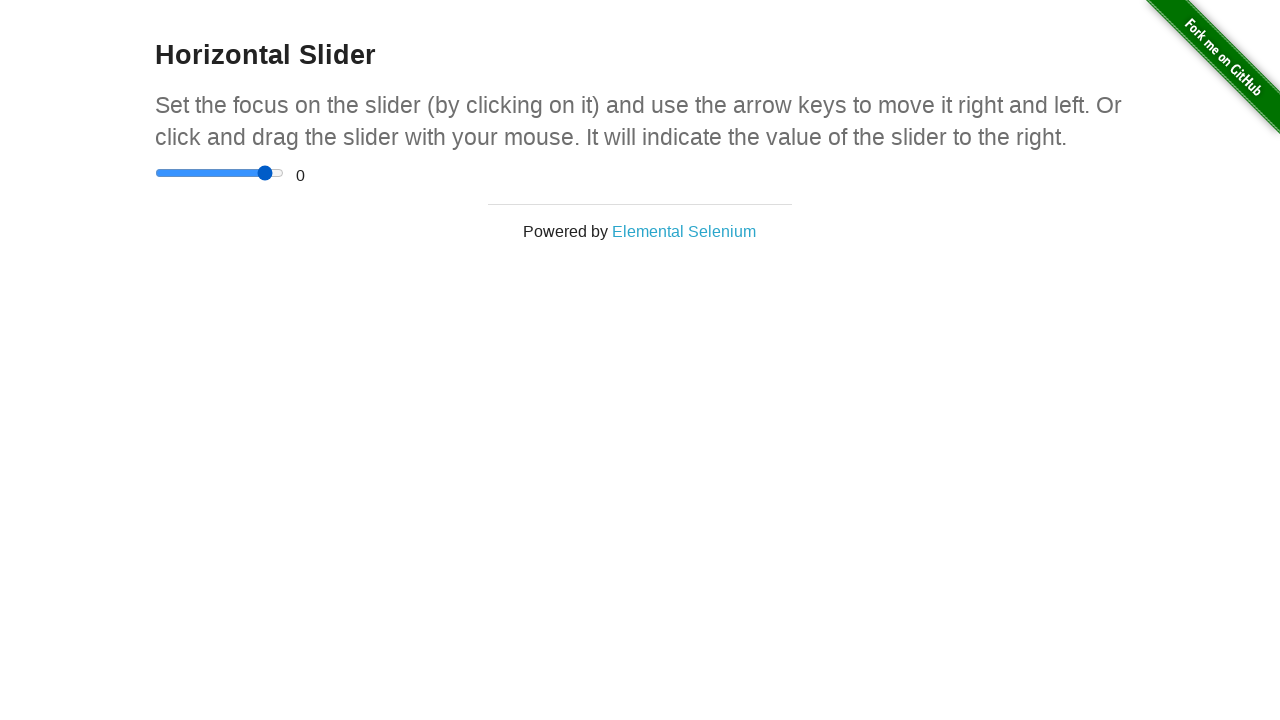

Released mouse button to complete slider drag at (270, 173)
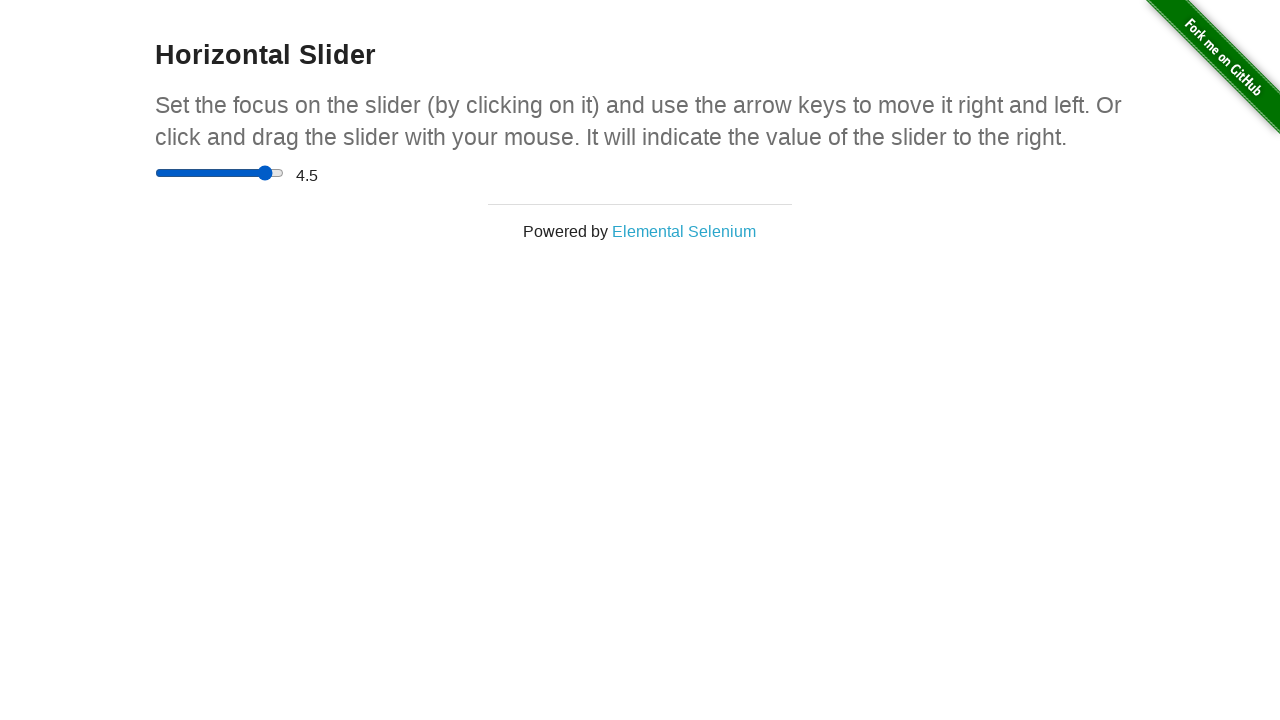

Verified result value element is displayed
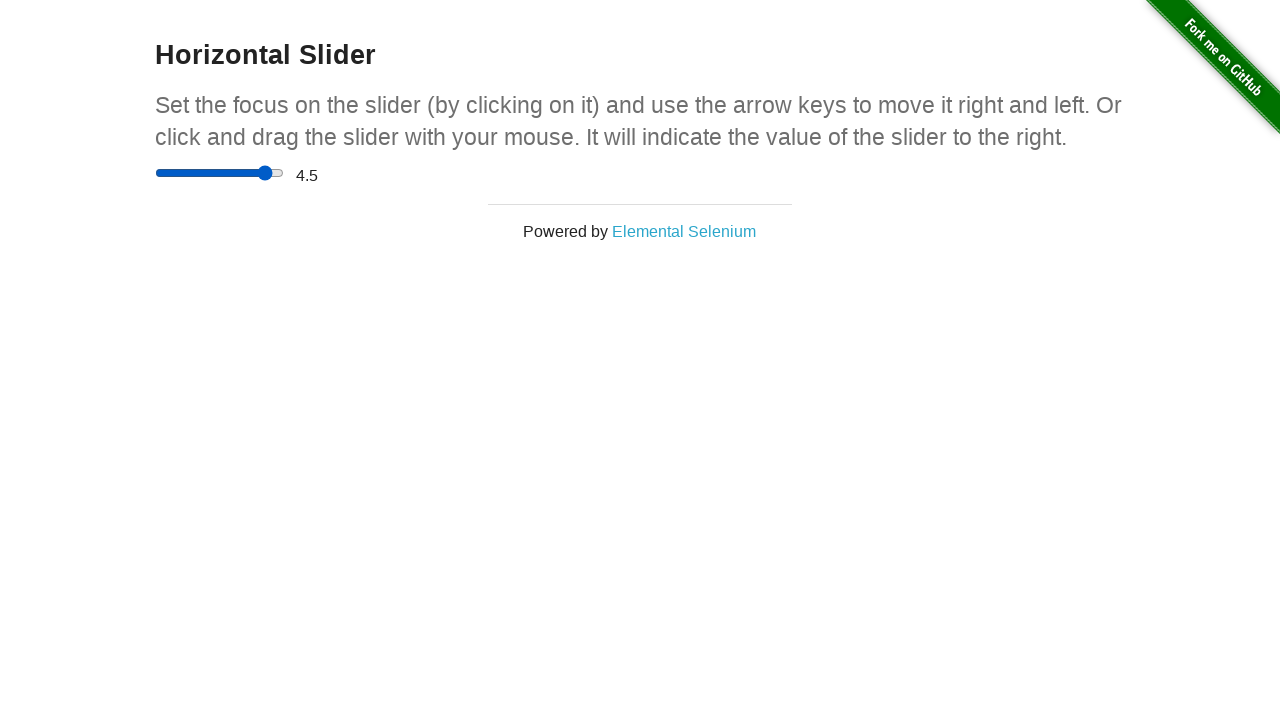

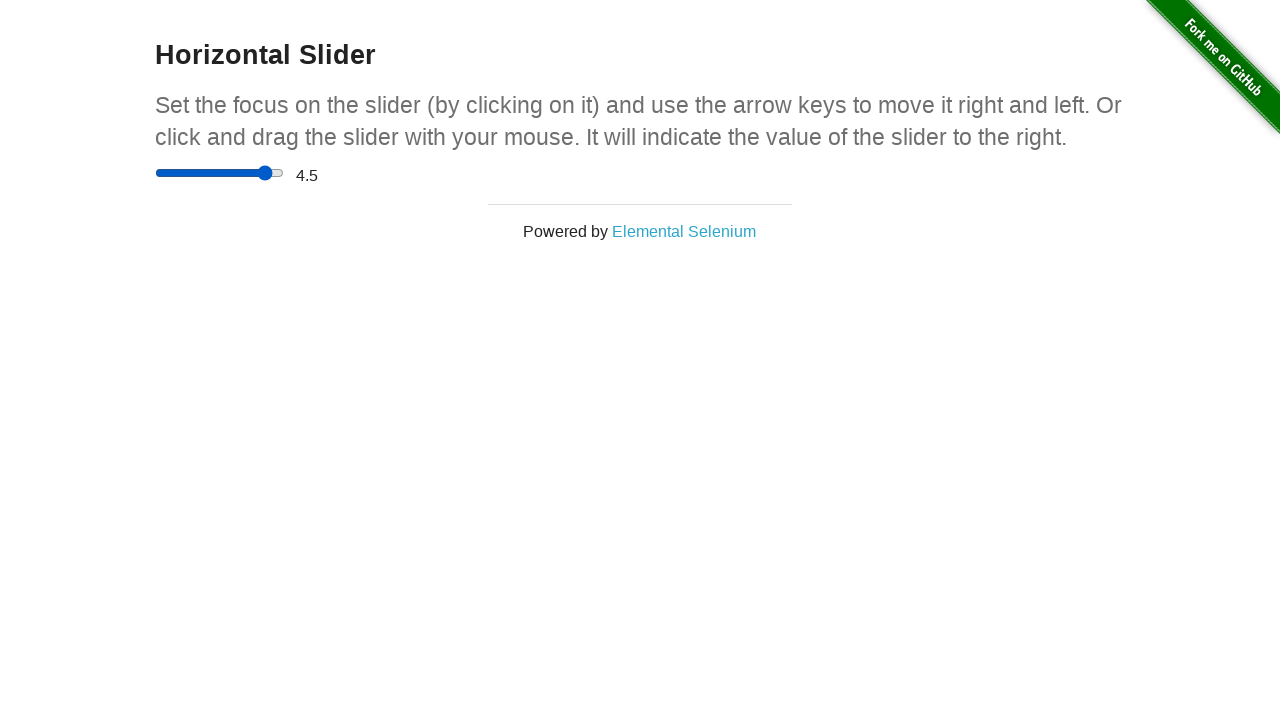